Tests jQuery UI tooltip functionality by hovering over an age field and verifying the tooltip appears

Starting URL: https://jqueryui.com/tooltip/

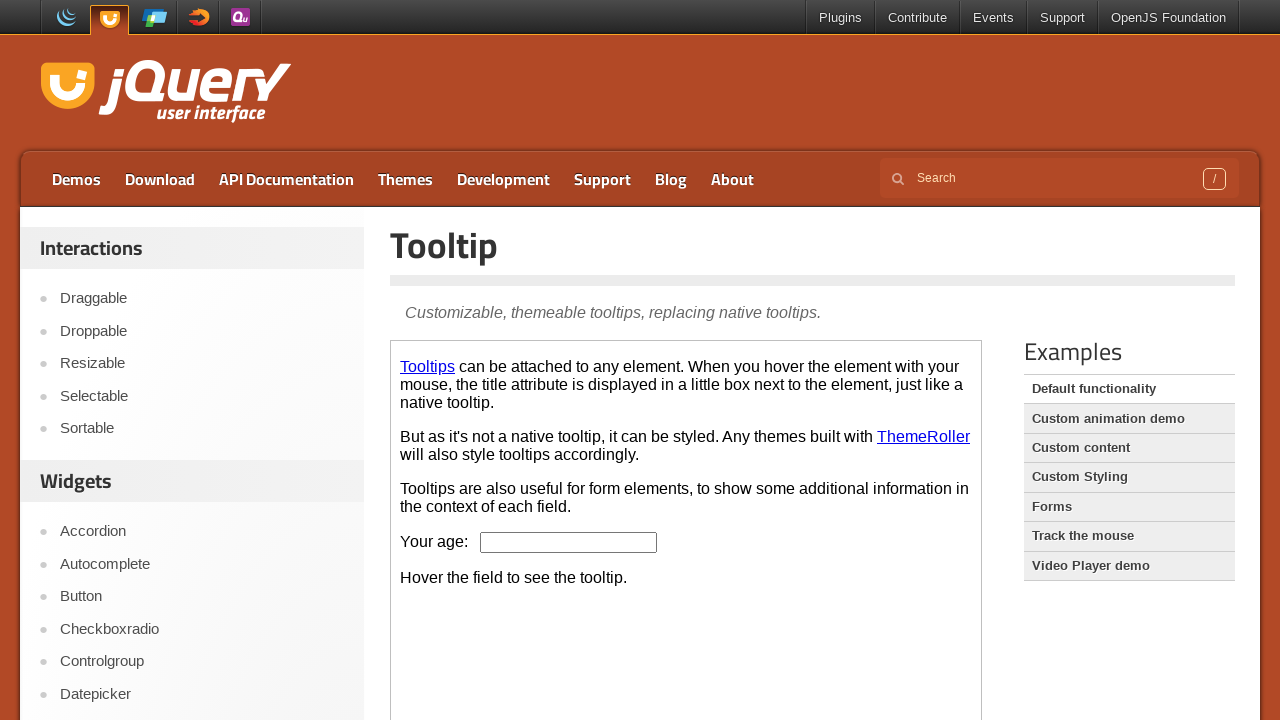

Located the demo iframe containing jQuery UI tooltip
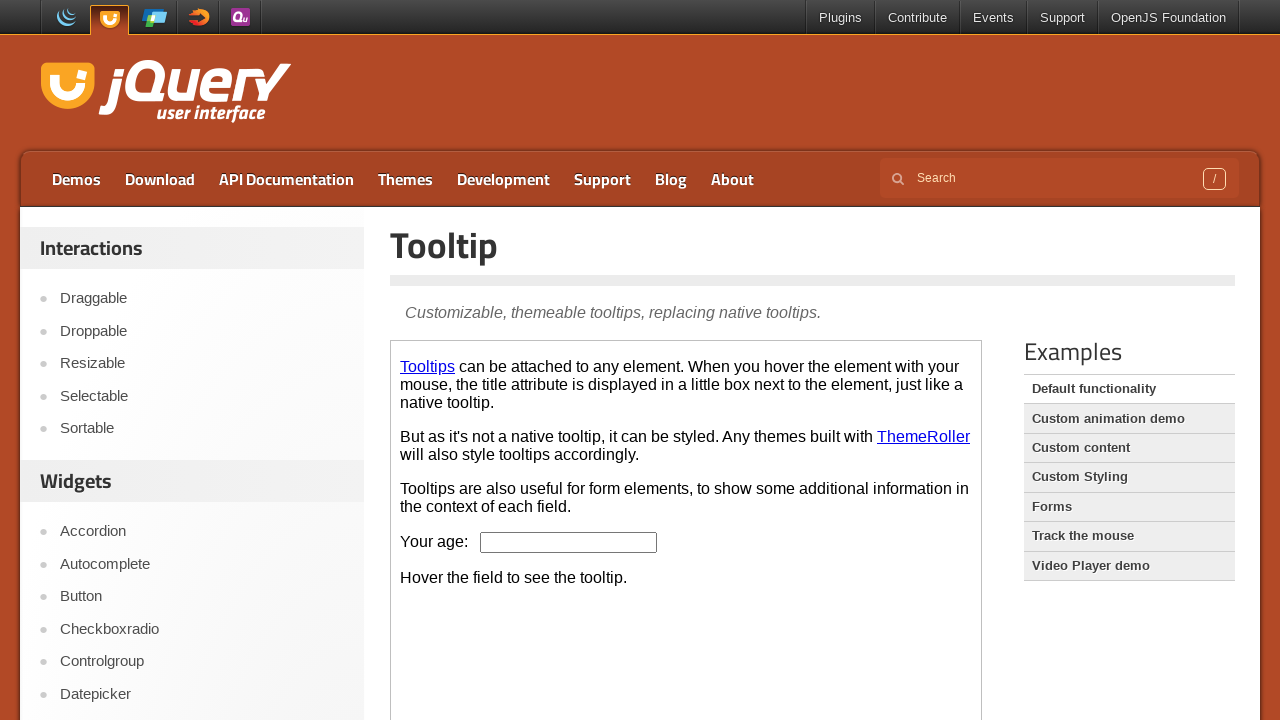

Hovered over the age field to trigger tooltip at (569, 542) on .demo-frame >> internal:control=enter-frame >> #age
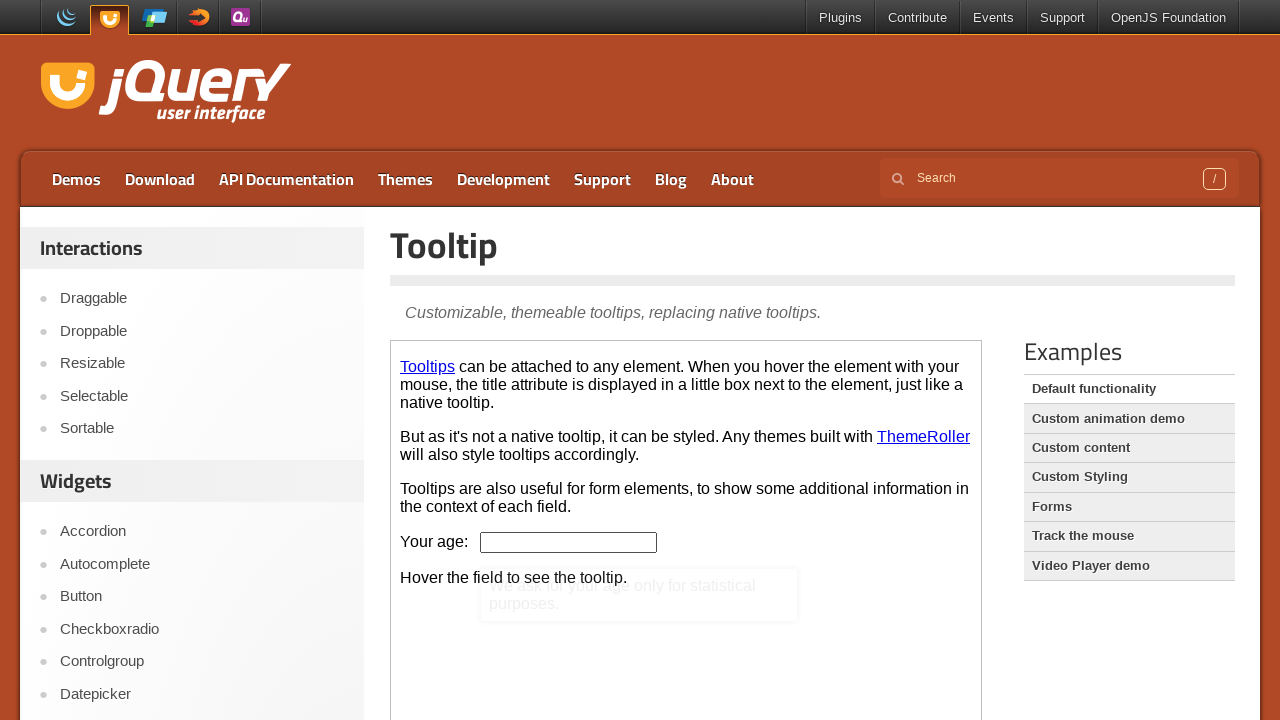

Retrieved tooltip text: 'We ask for your age only for statistical purposes.'
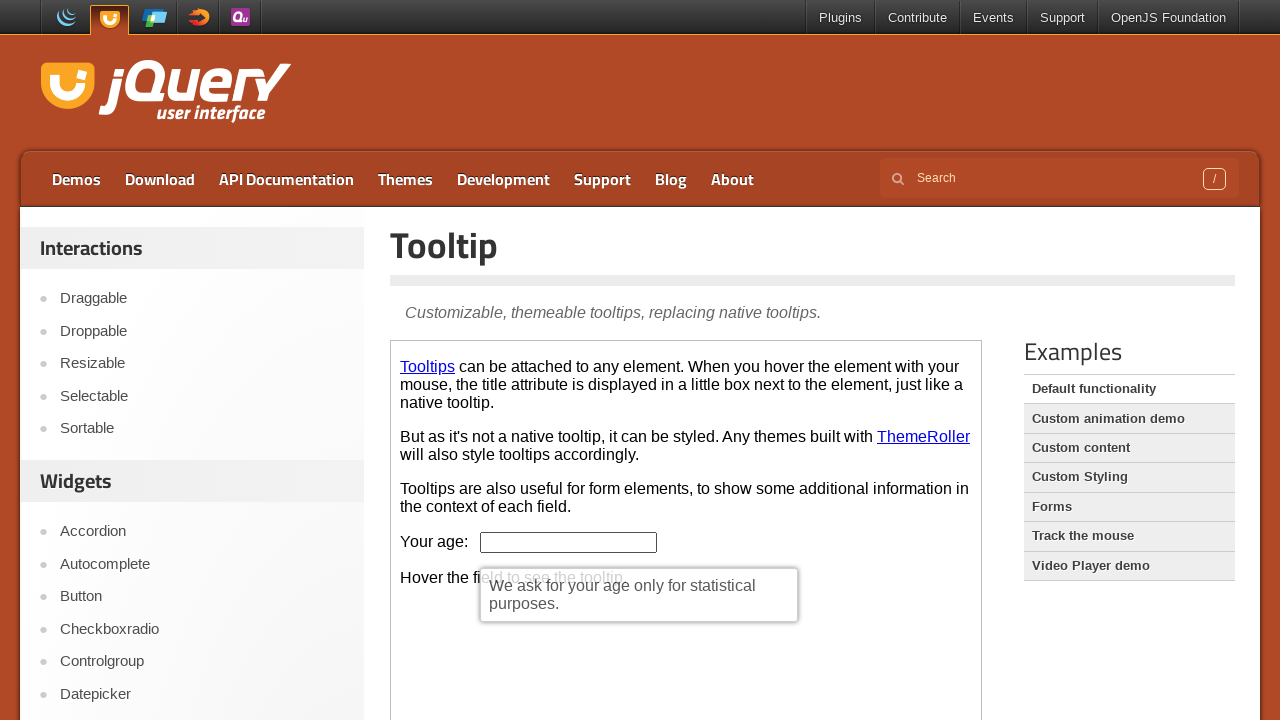

Printed tooltip text to console
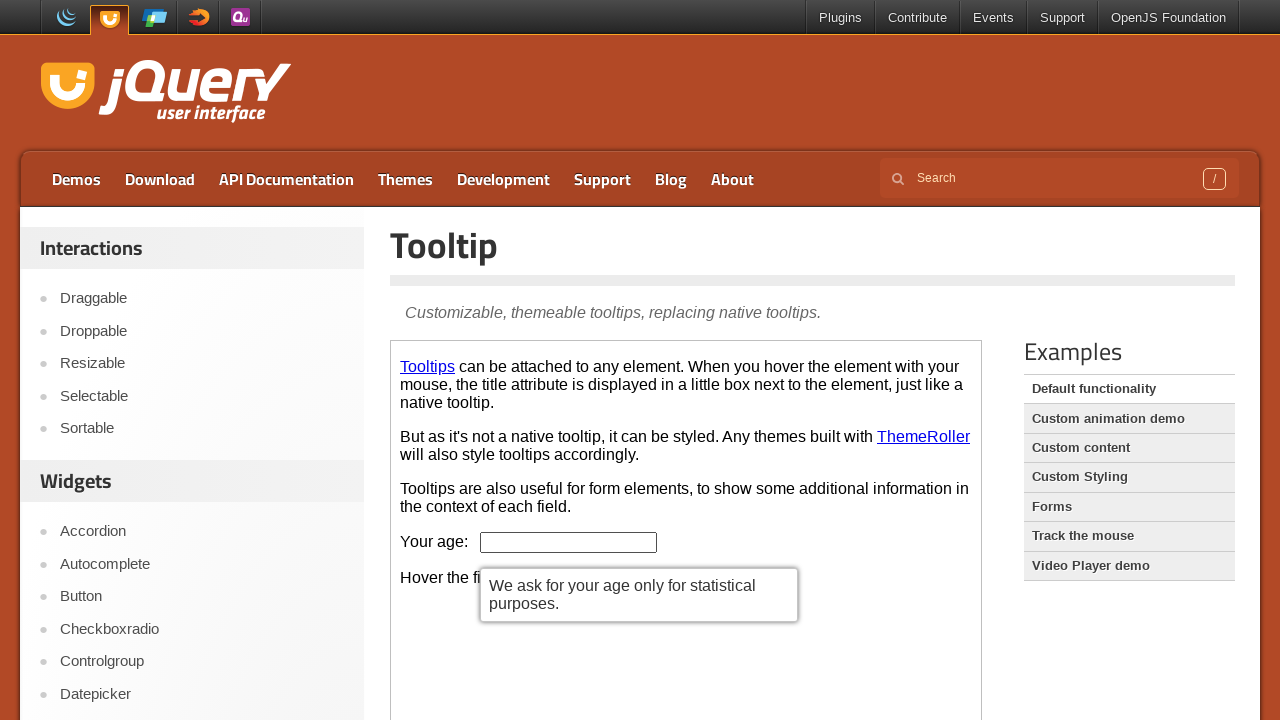

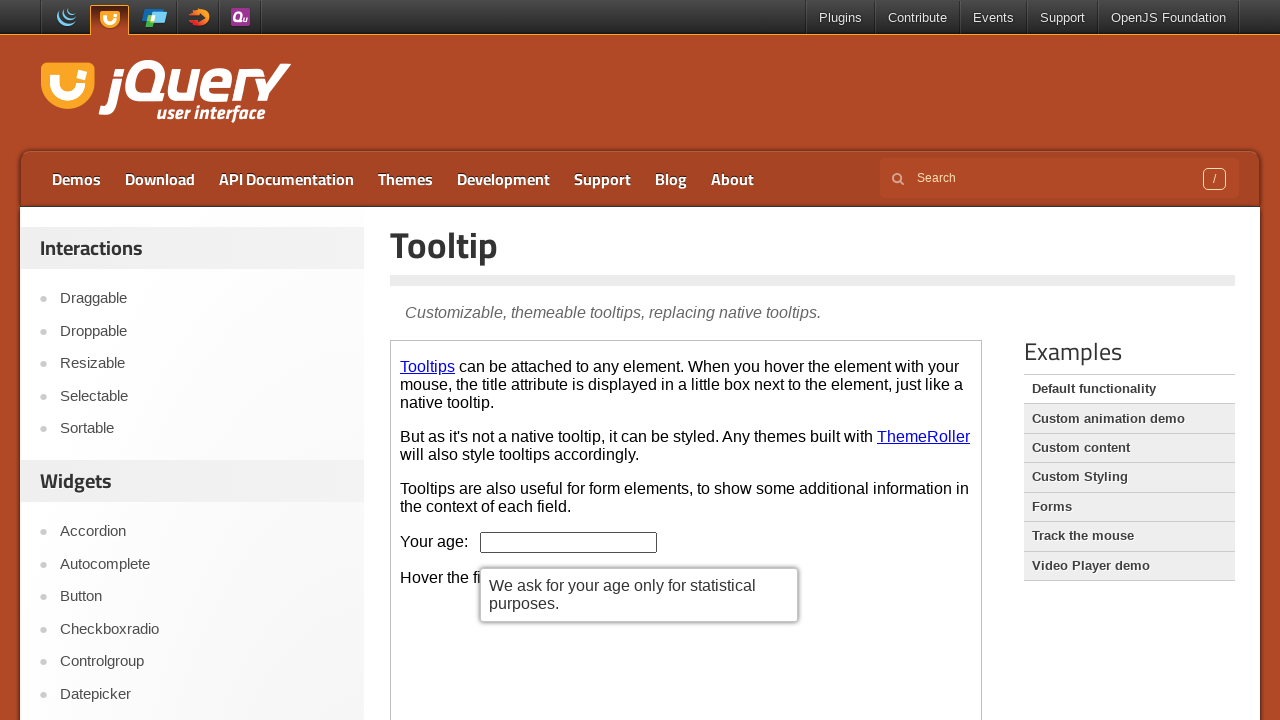